Tests sortable data tables by clicking column headers to sort and verifying the sorted order

Starting URL: https://the-internet.herokuapp.com/tables

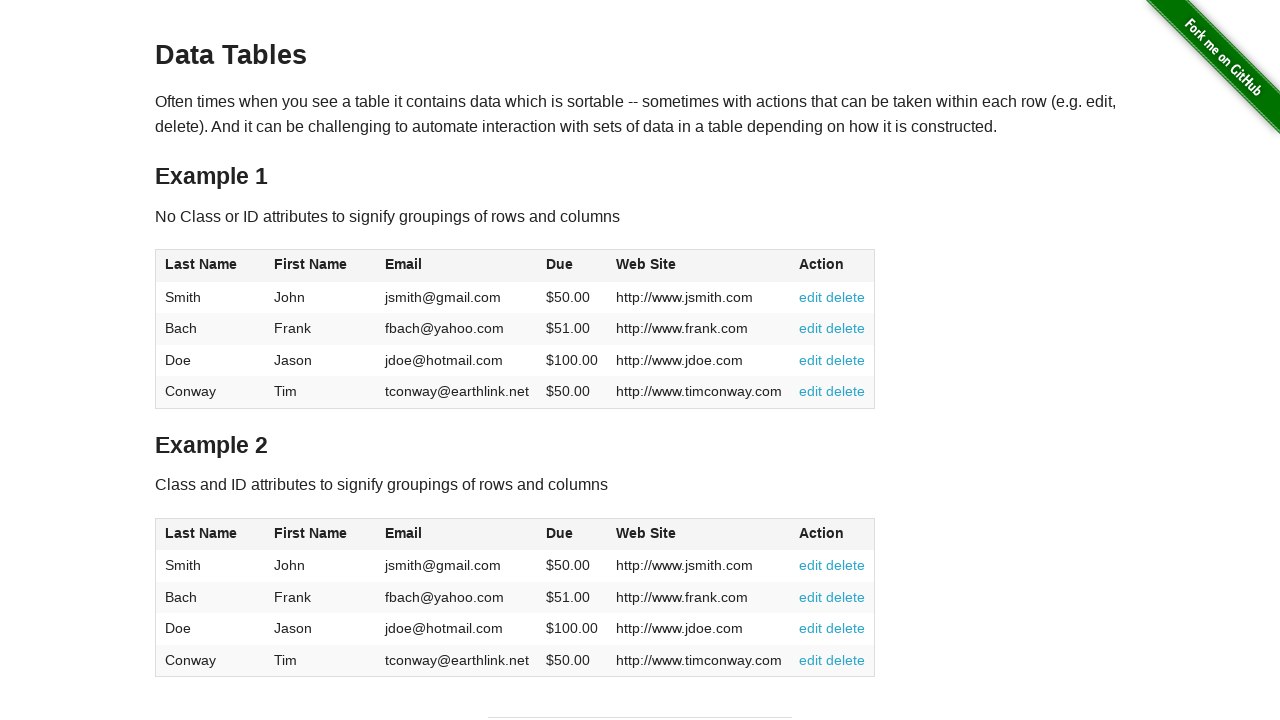

Clicked First Name column header to sort at (321, 266) on .tablesorter:nth-child(5) tr .header:nth-of-type(2)
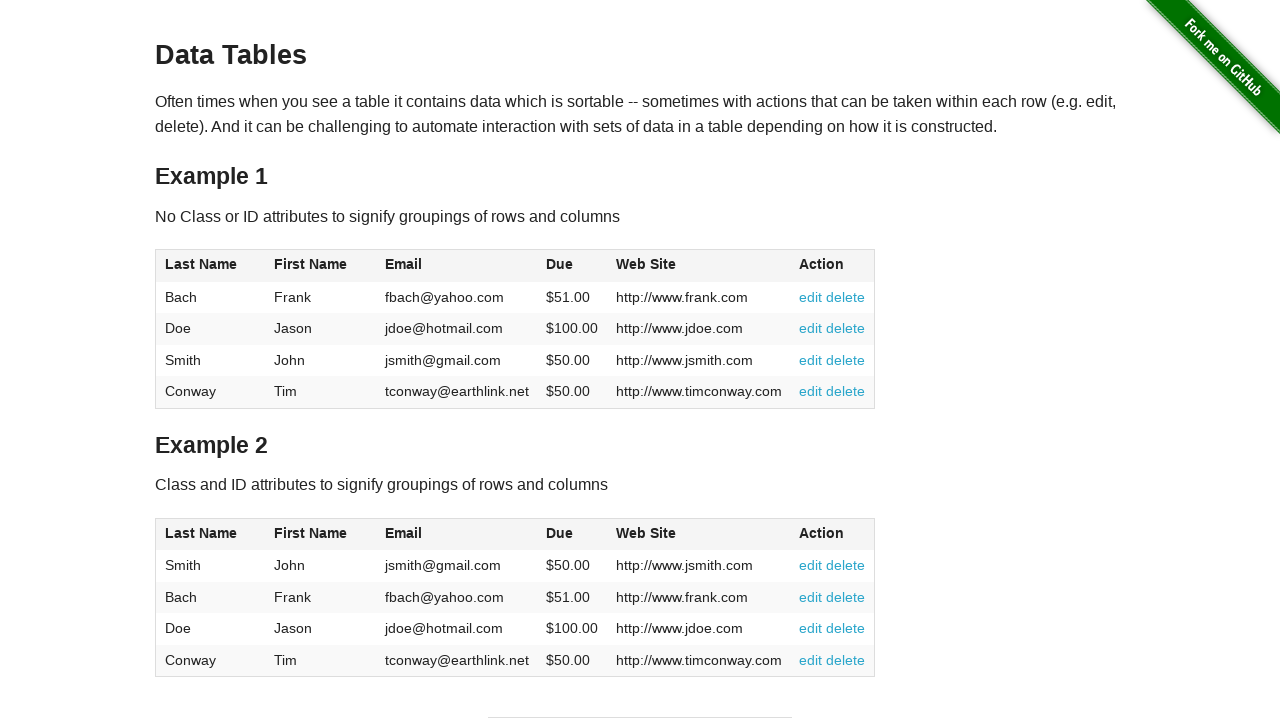

Table updated after sorting by First Name
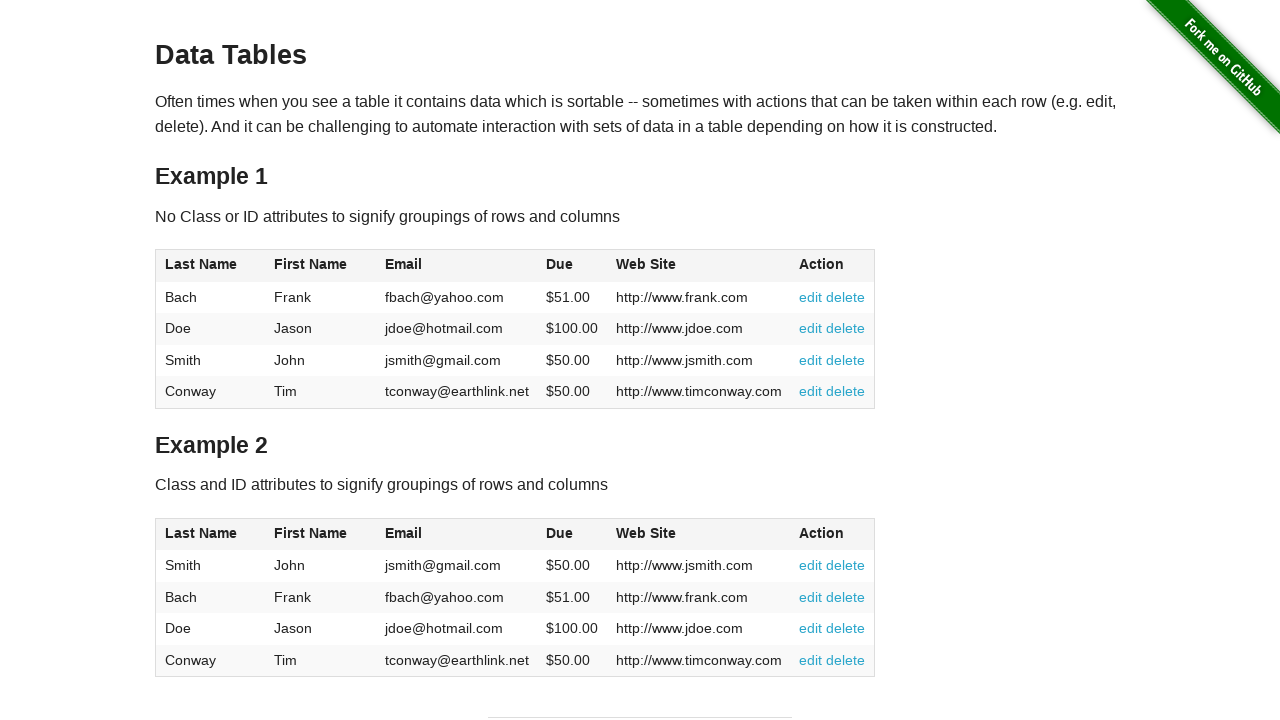

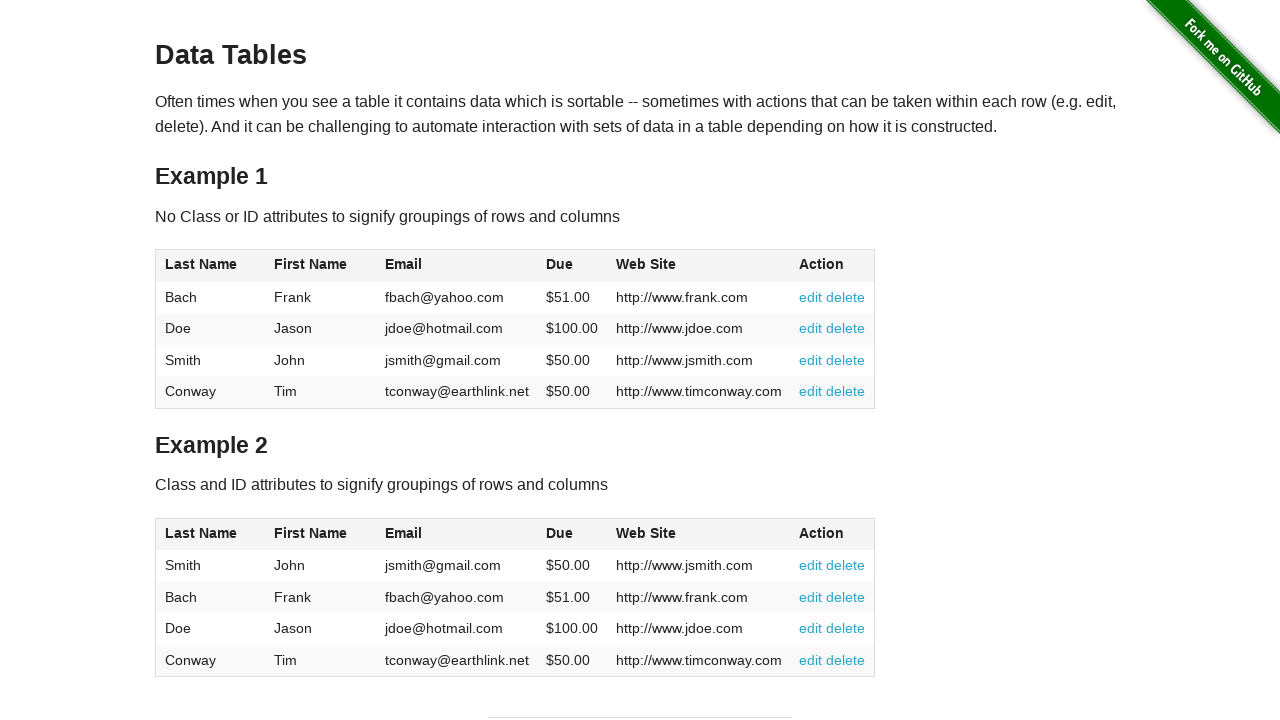